Navigates to nowsecure.nl, a website that tests for bot detection using Cloudflare's "under attack mode", and waits for the page to load.

Starting URL: https://nowsecure.nl

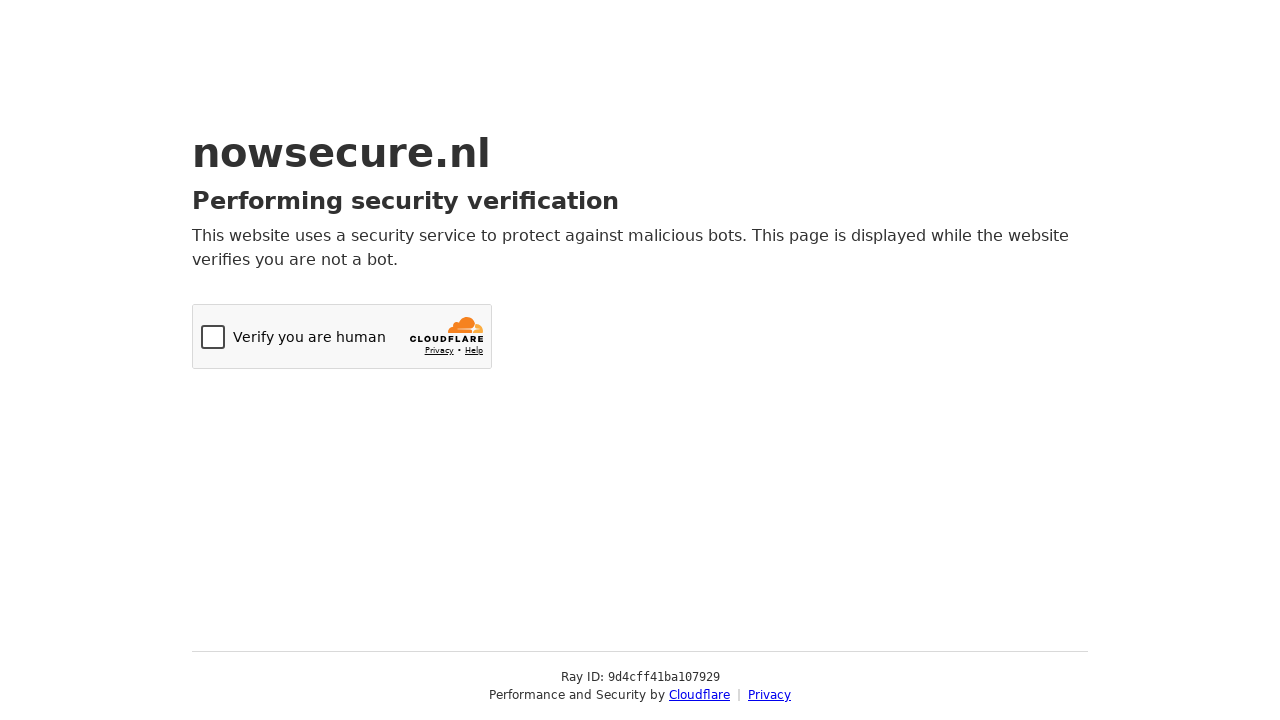

Navigated to https://nowsecure.nl
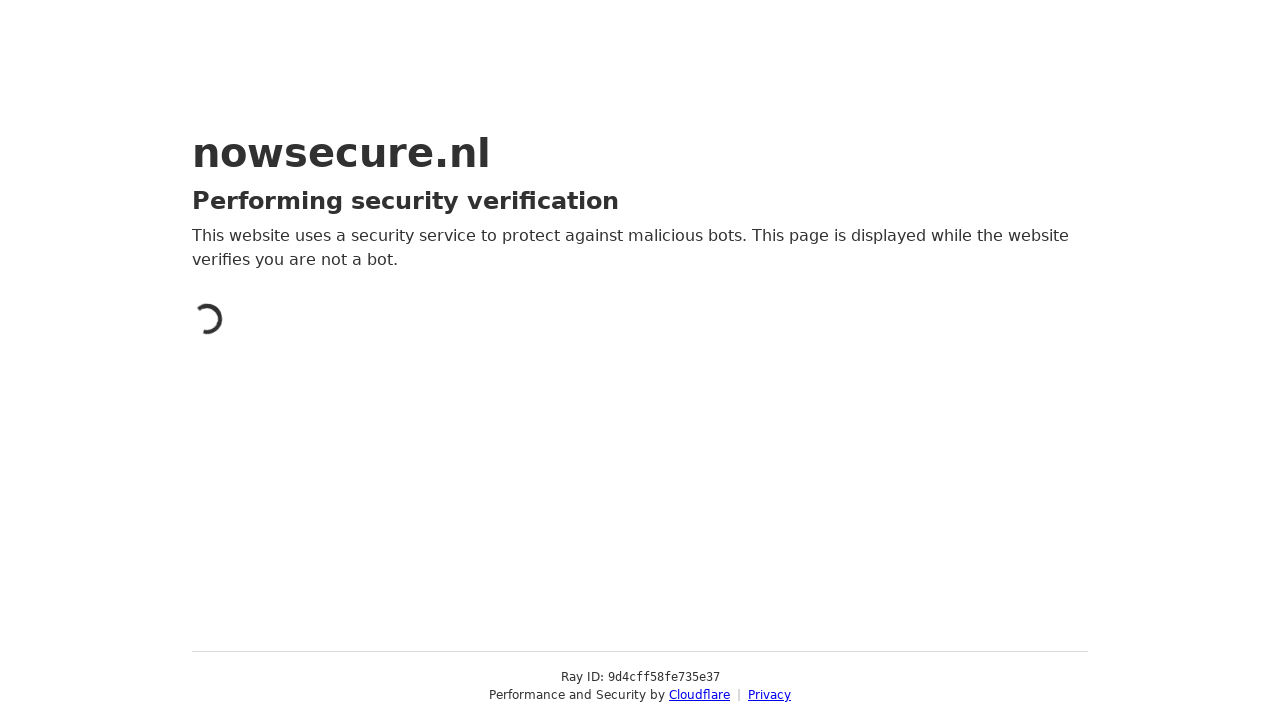

Page reached networkidle state after Cloudflare protection
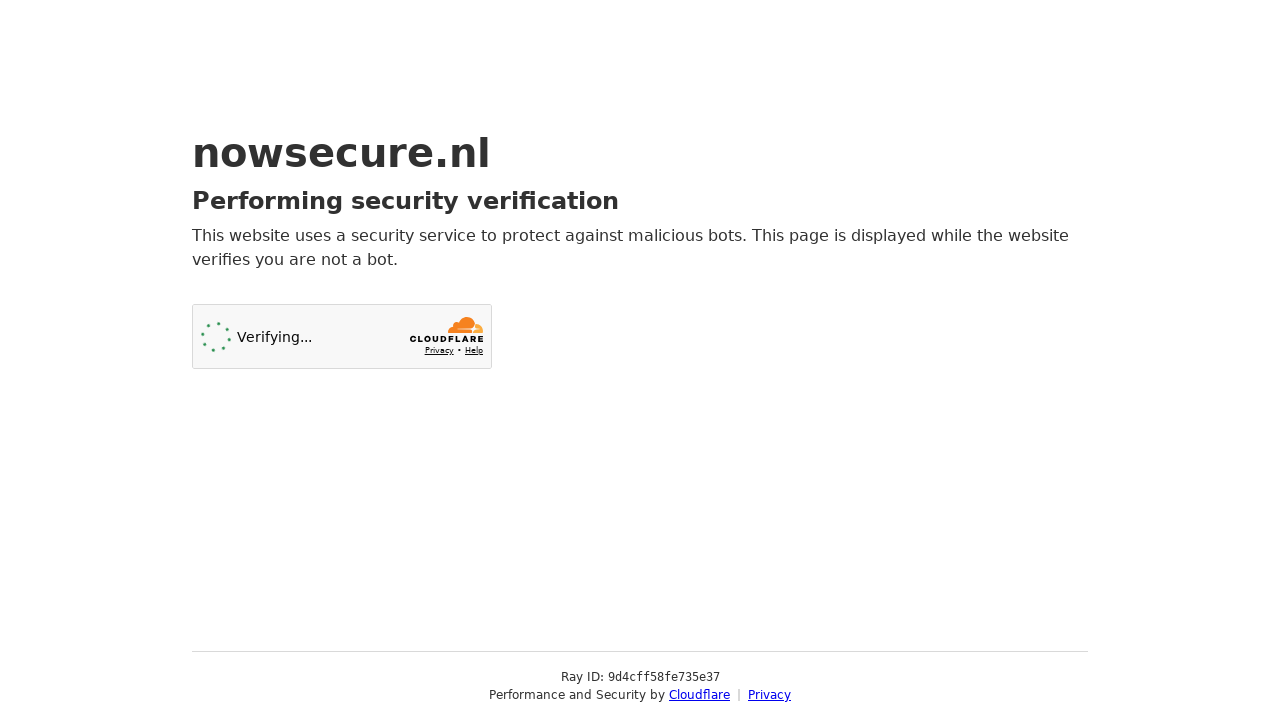

Body element loaded, page fully rendered
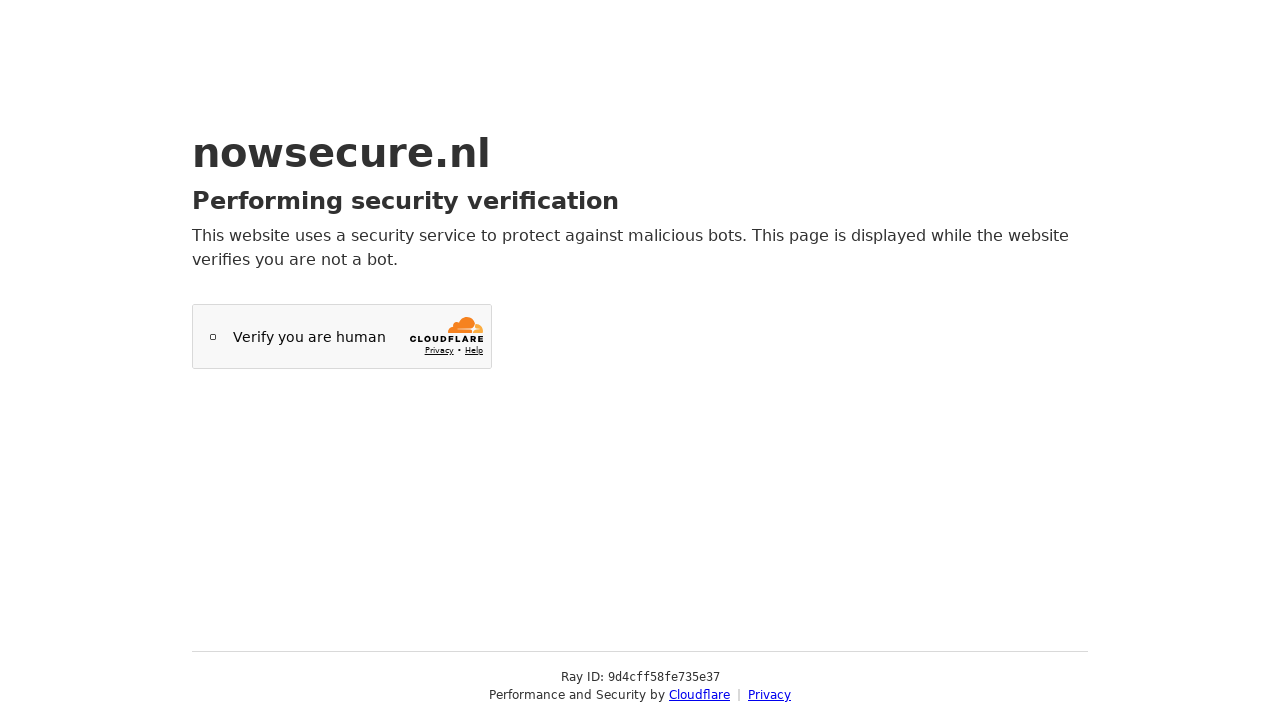

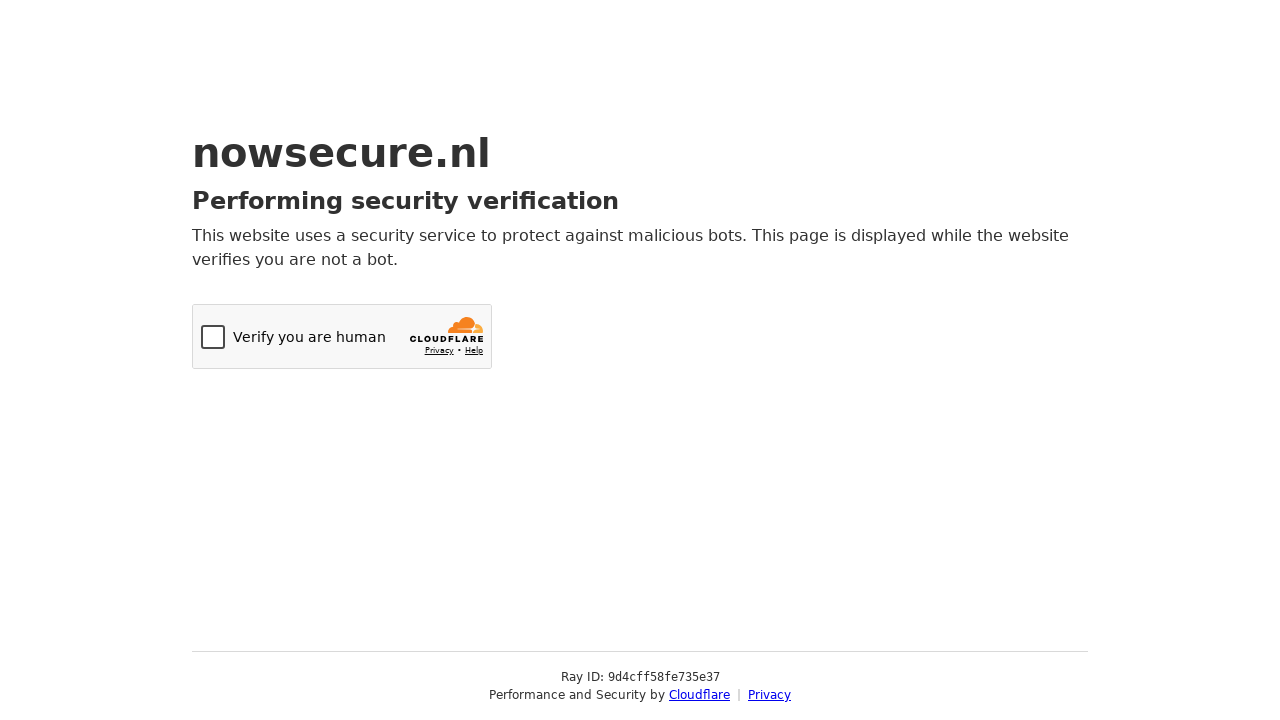